Navigates to GeeksforGeeks website and waits for it to load

Starting URL: https://www.geeksforgeeks.org/

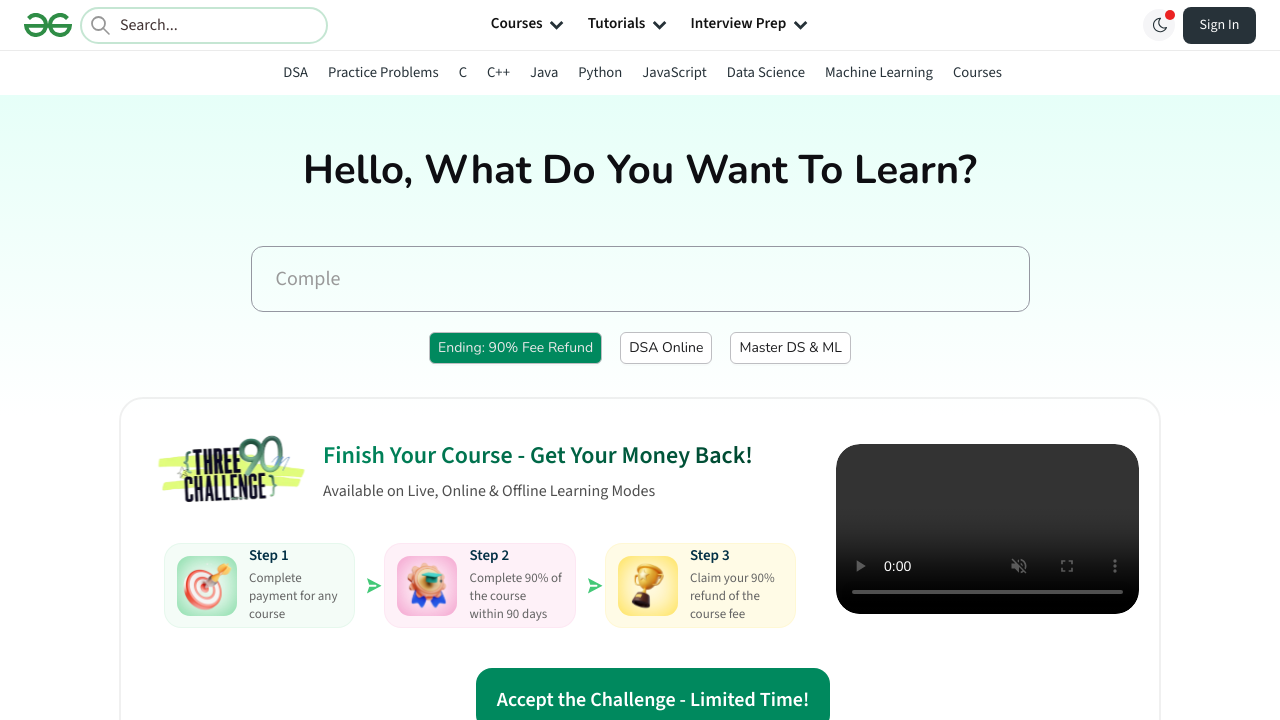

Waited 5 seconds for GeeksforGeeks website to fully load
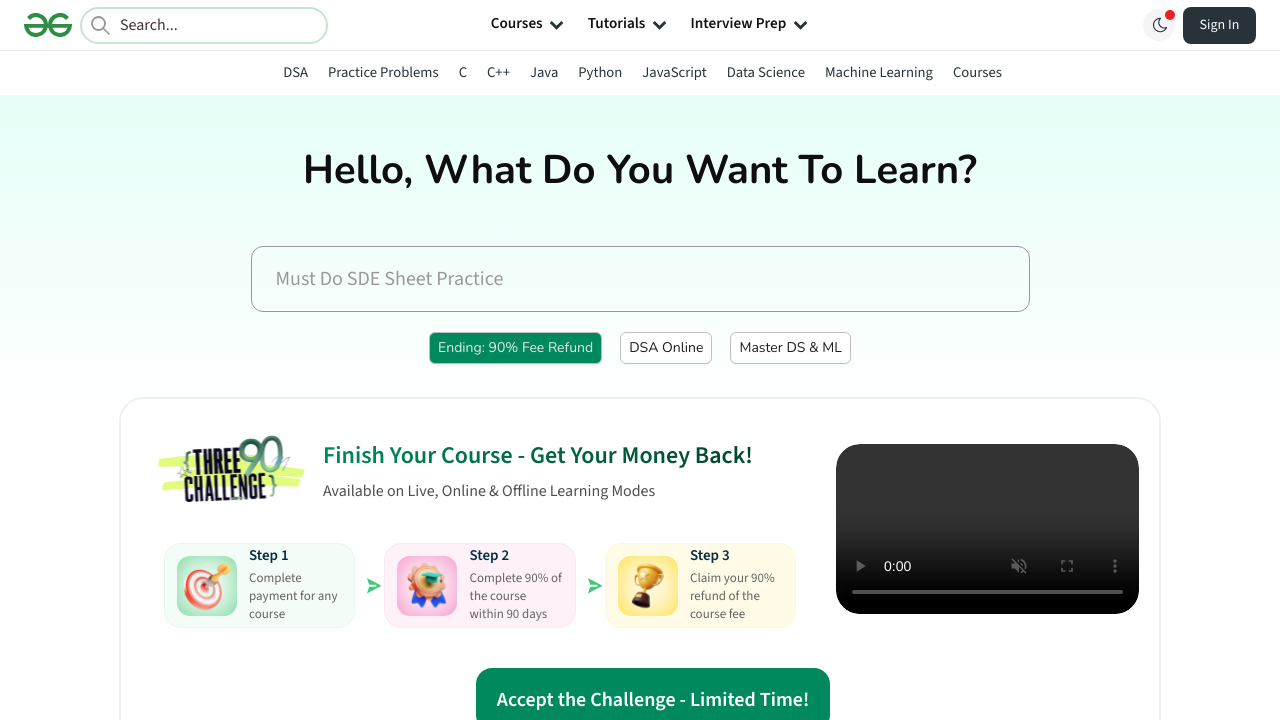

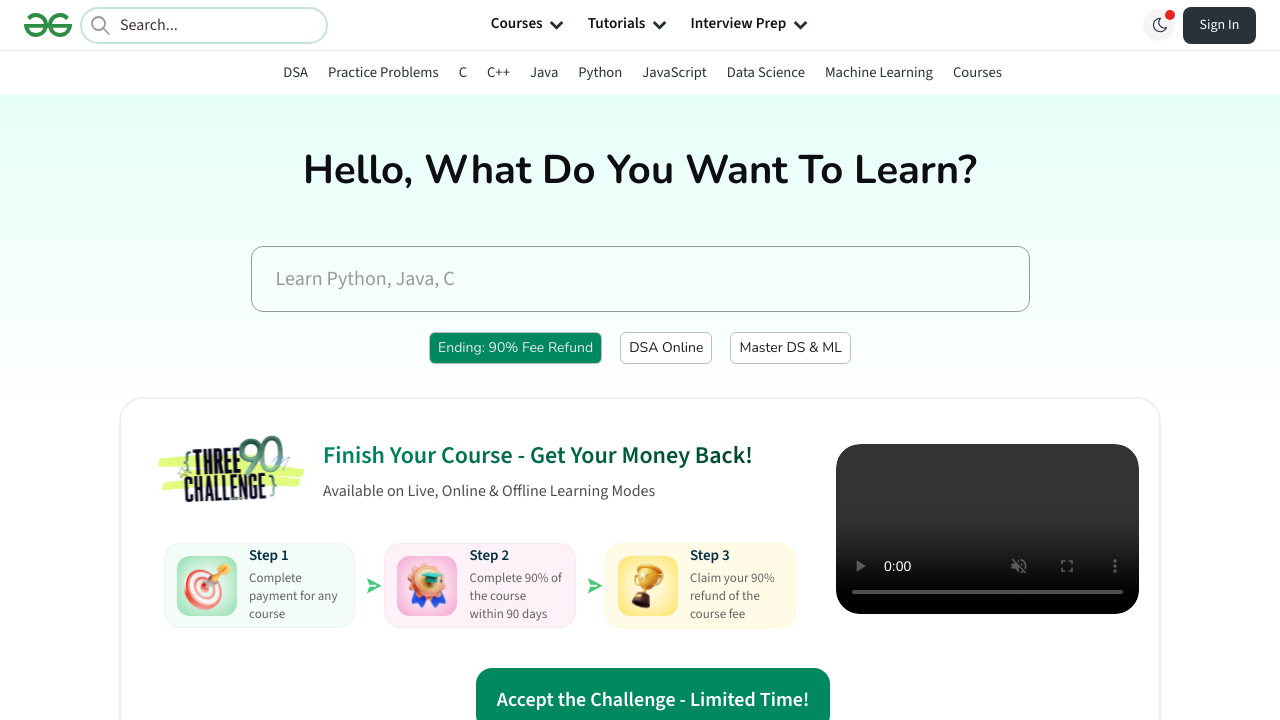